Tests the complete checkout flow by searching for products, adding Cashews to cart, navigating to checkout, and placing an order.

Starting URL: https://rahulshettyacademy.com/seleniumPractise/#/

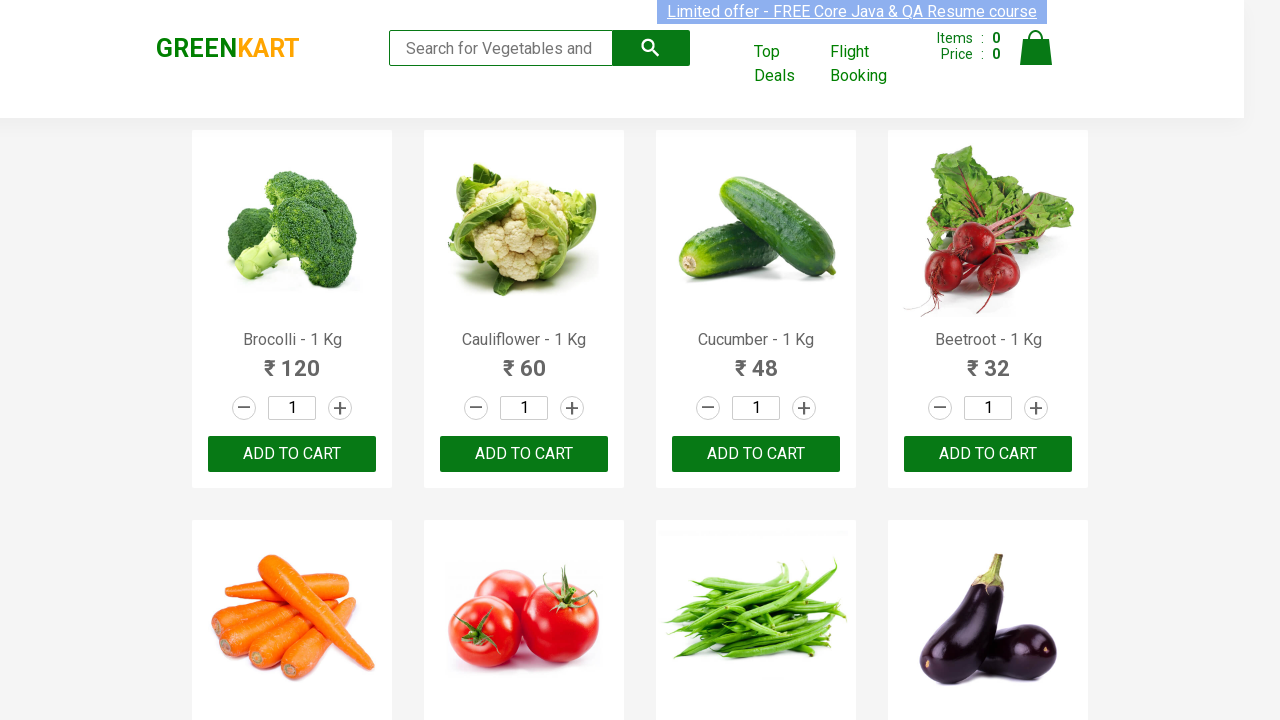

Typed 'ca' in search box on .search-keyword
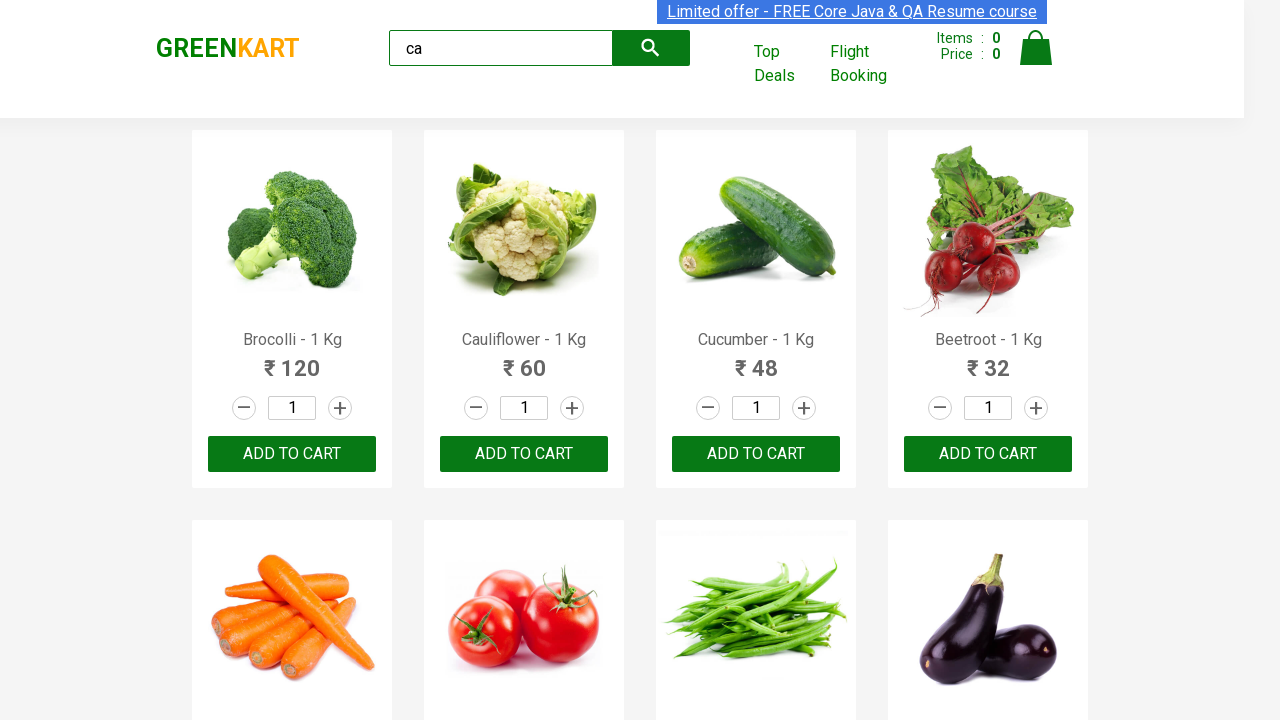

Waited 2 seconds for products to load
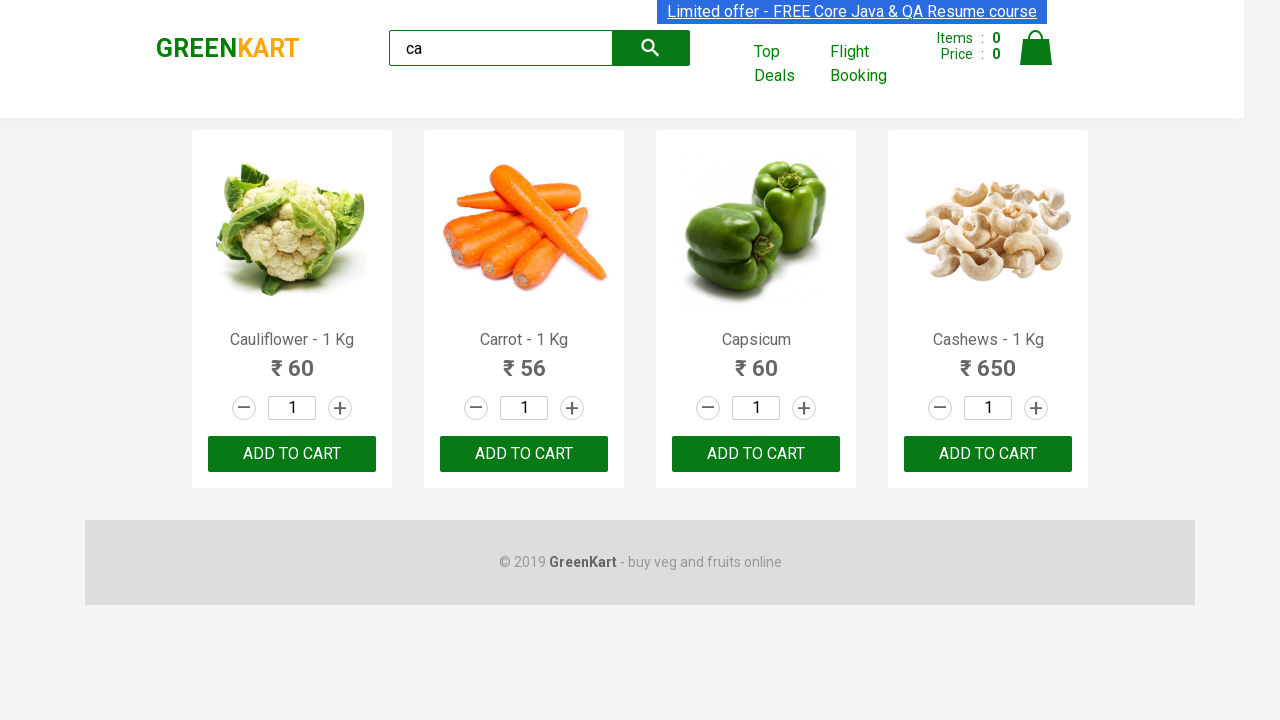

Located product elements
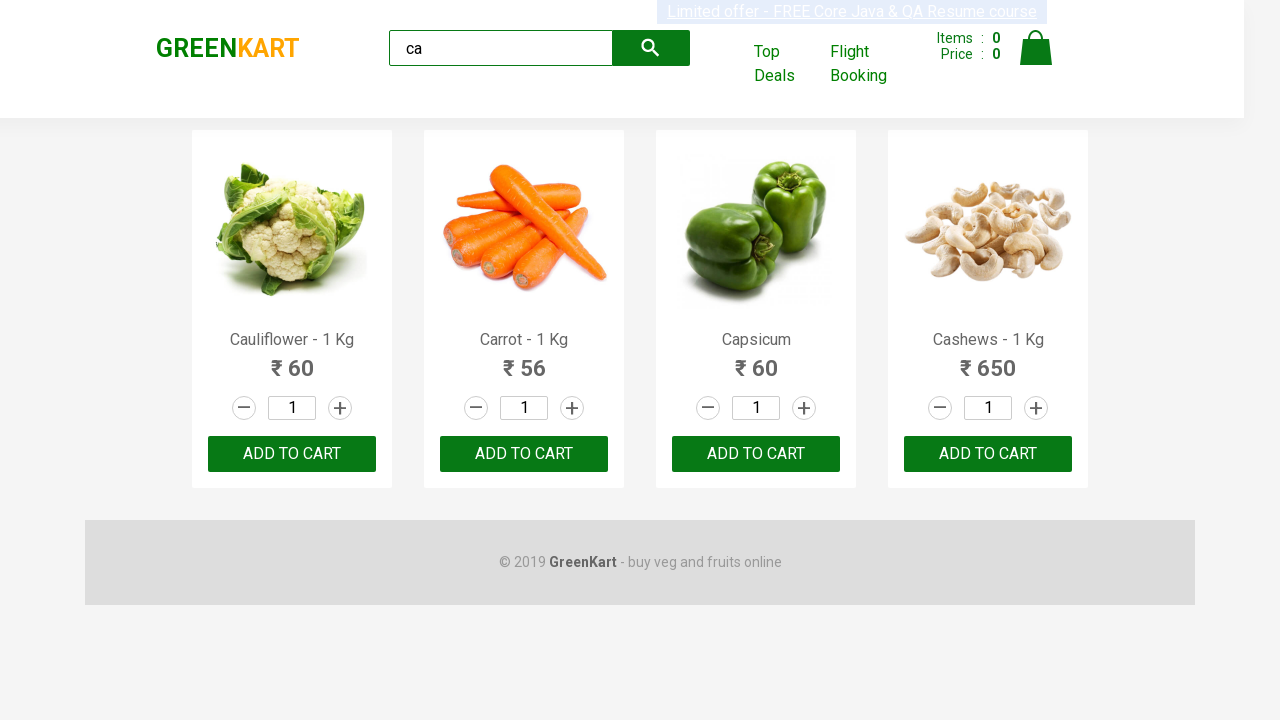

Found 4 products on page
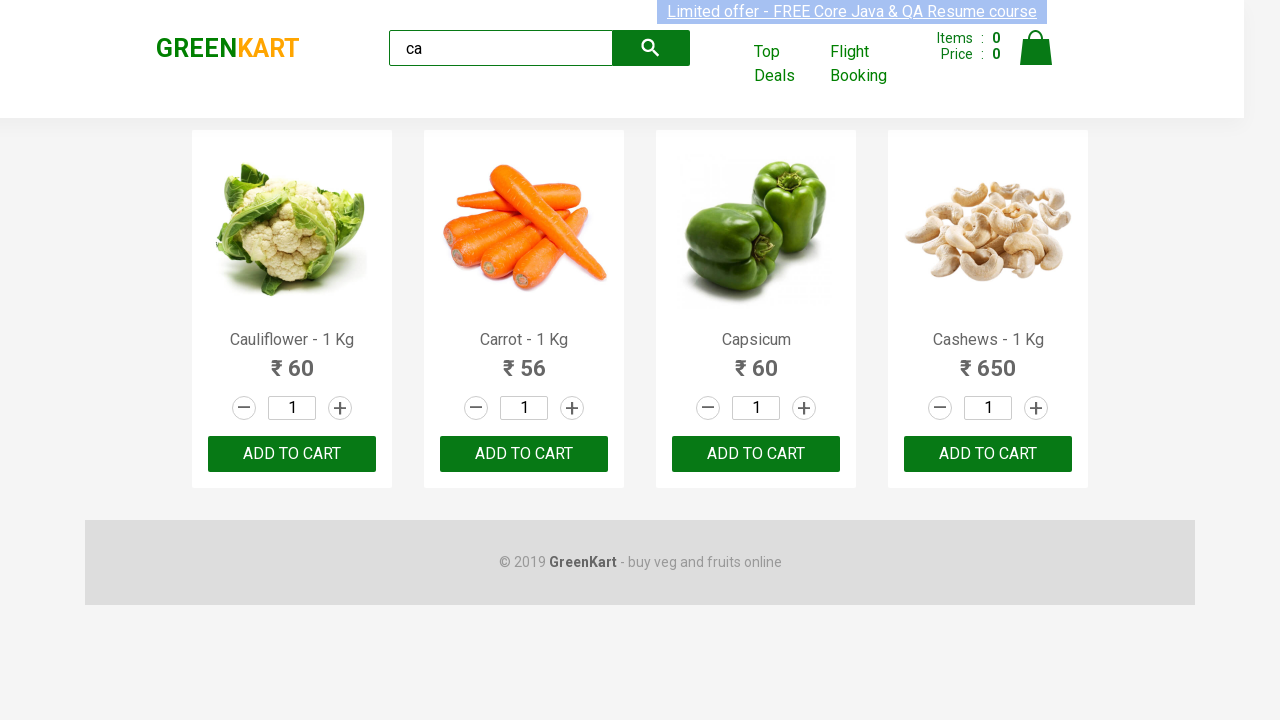

Clicked 'Add to Cart' button for Cashews product at (988, 454) on .products .product >> nth=3 >> button
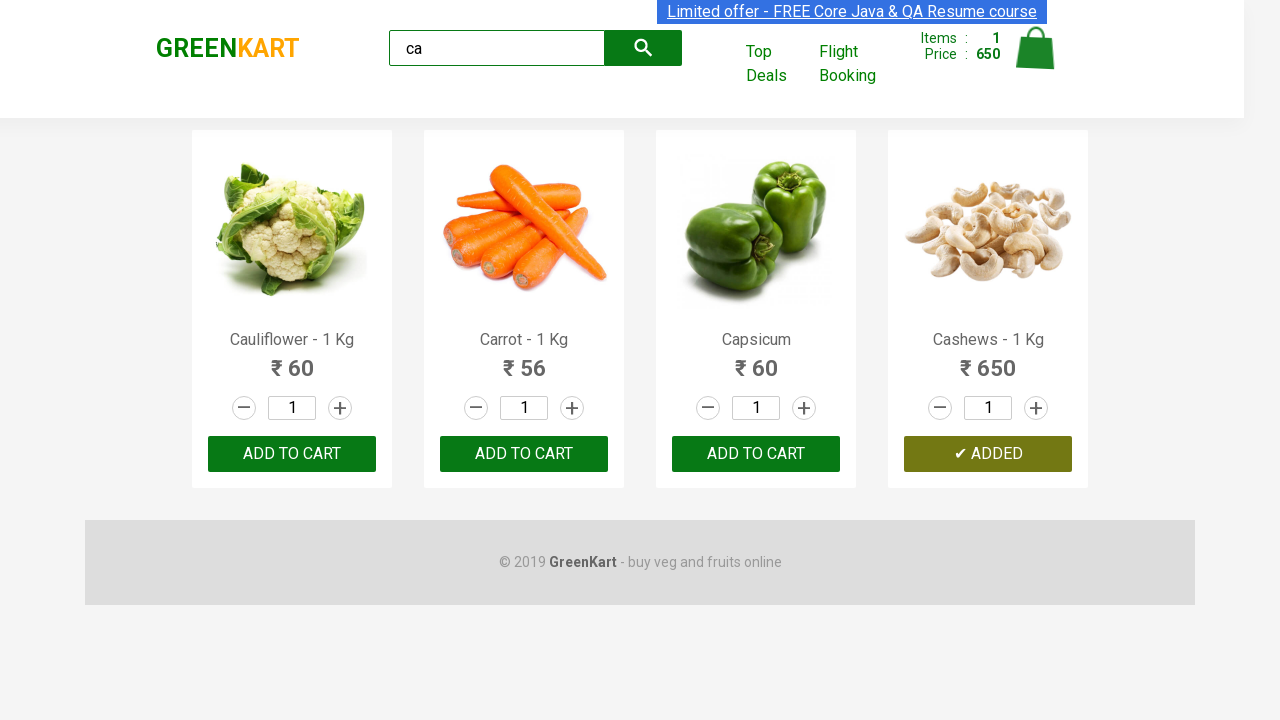

Clicked cart icon to view shopping cart at (1036, 48) on .cart-icon > img
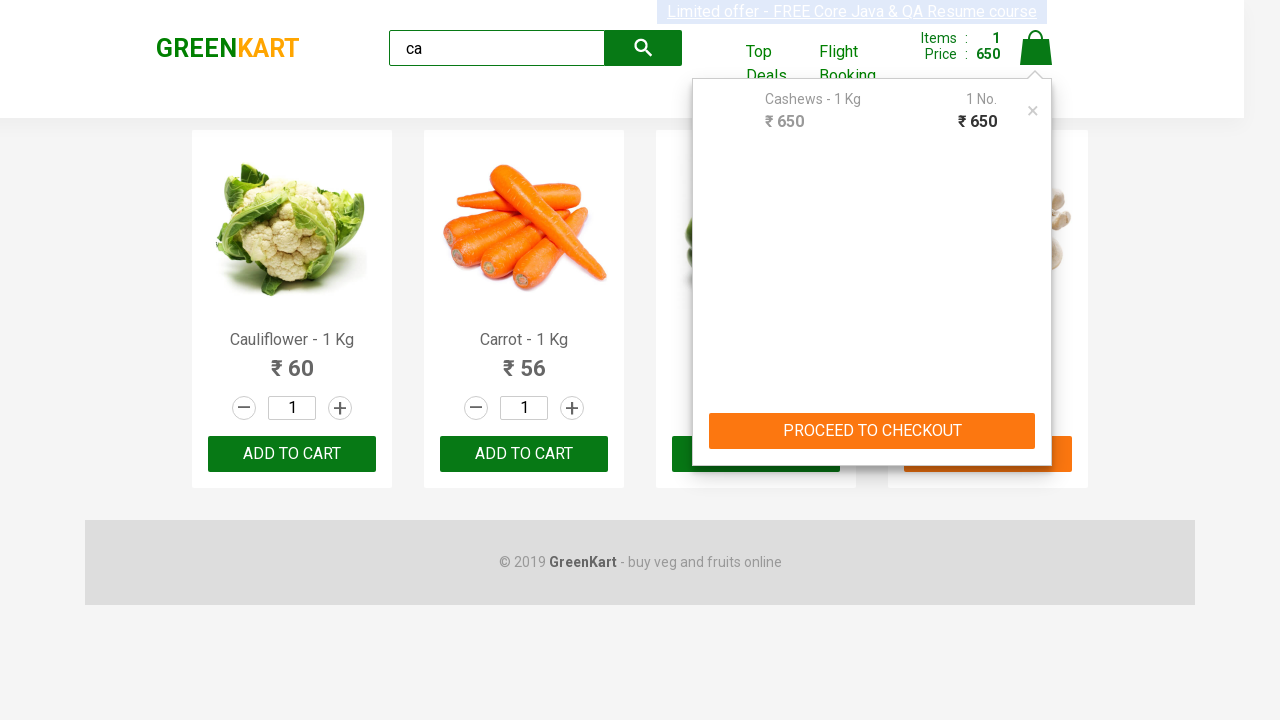

Clicked 'PROCEED TO CHECKOUT' button at (872, 431) on text=PROCEED TO CHECKOUT
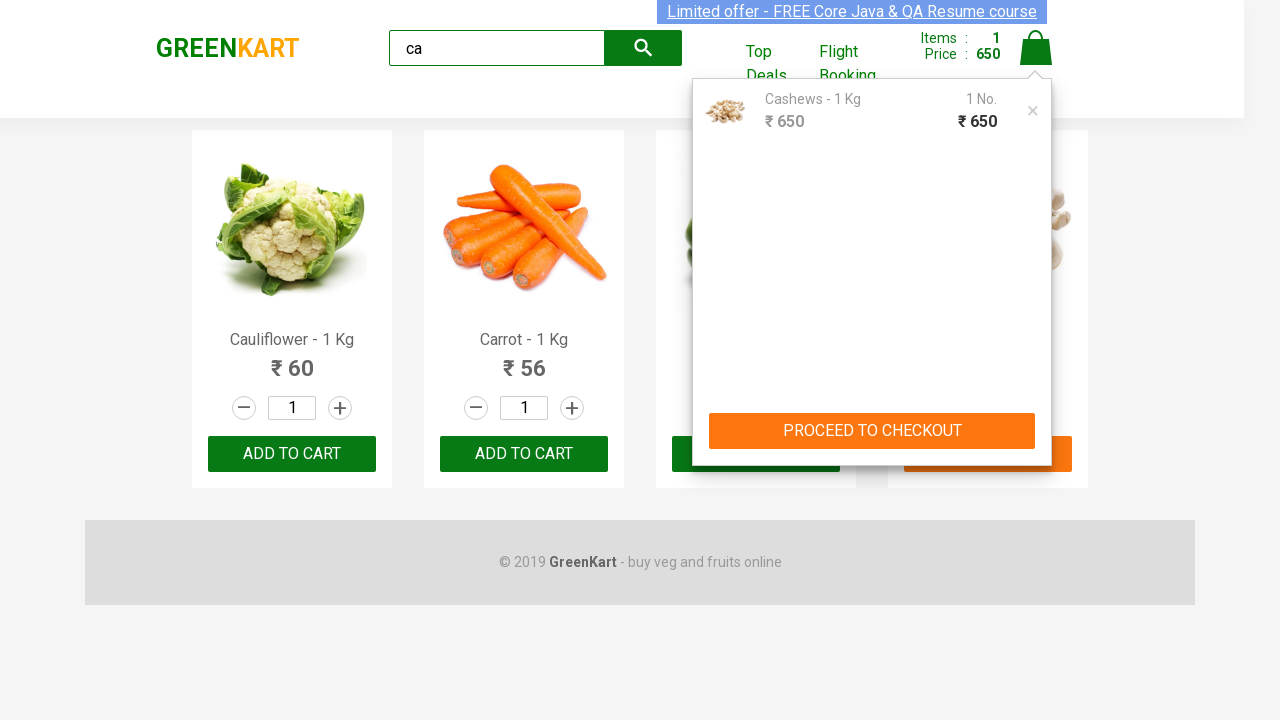

Clicked 'Place Order' button to complete checkout flow at (1036, 420) on text=Place Order
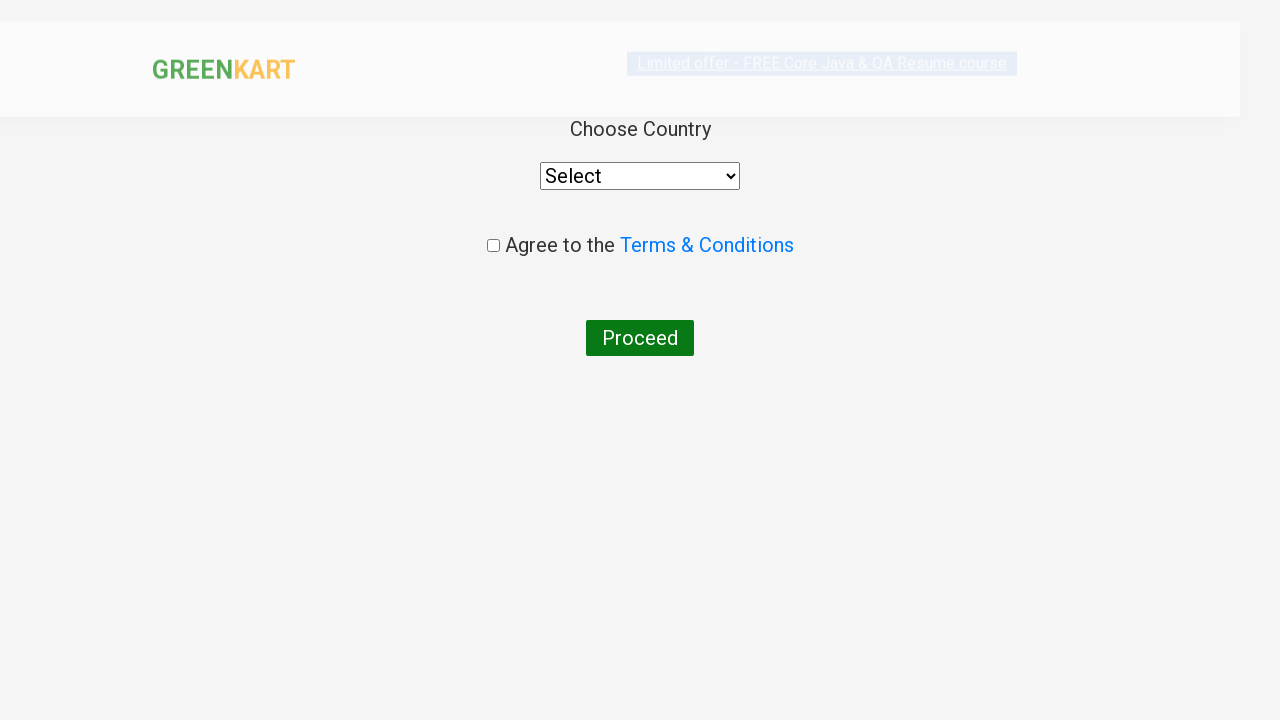

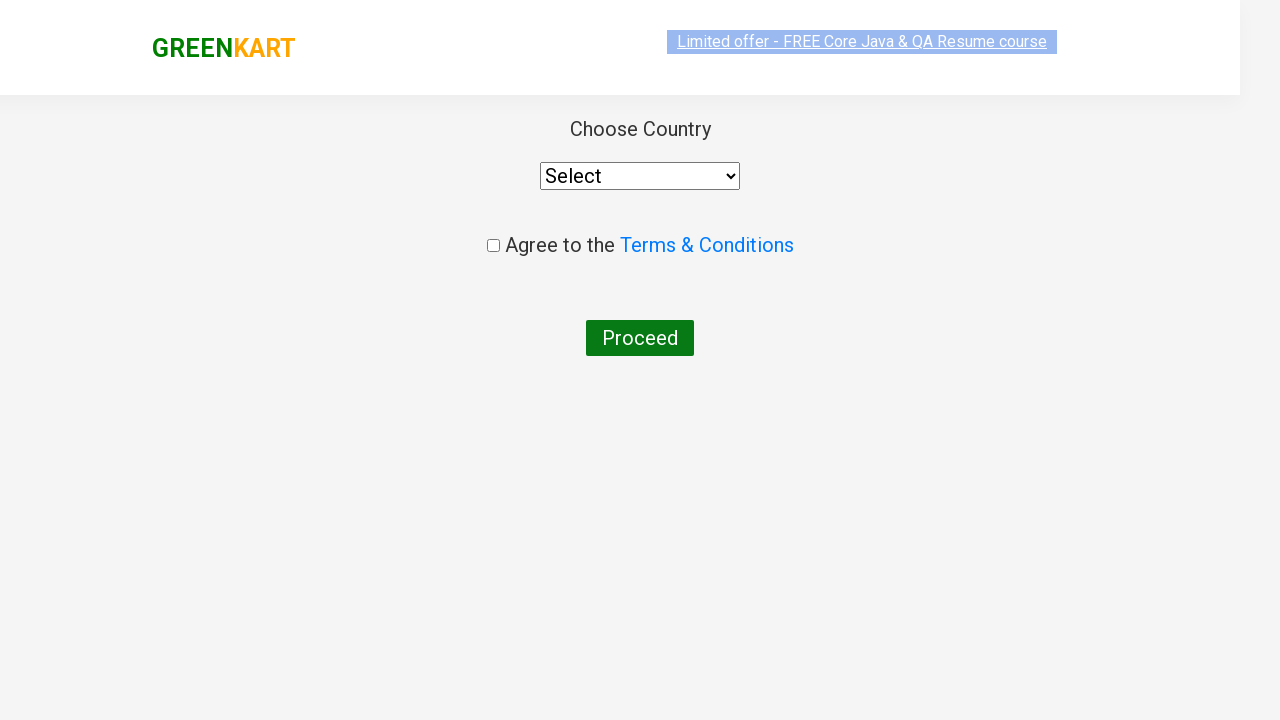